Tests a registration form without bugs by filling required fields (name, last name, email, phone) and verifying successful submission message

Starting URL: http://suninjuly.github.io/registration1.html

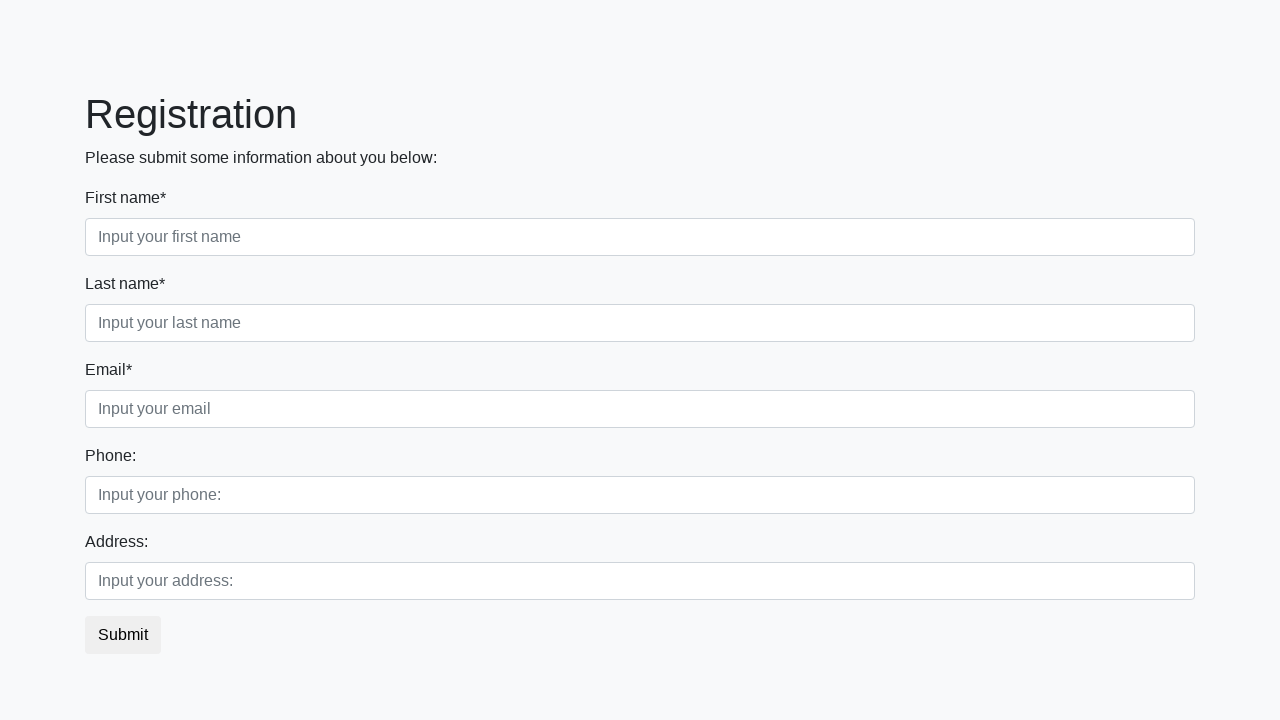

Filled first name field with 'Ivan' on .first_block .first
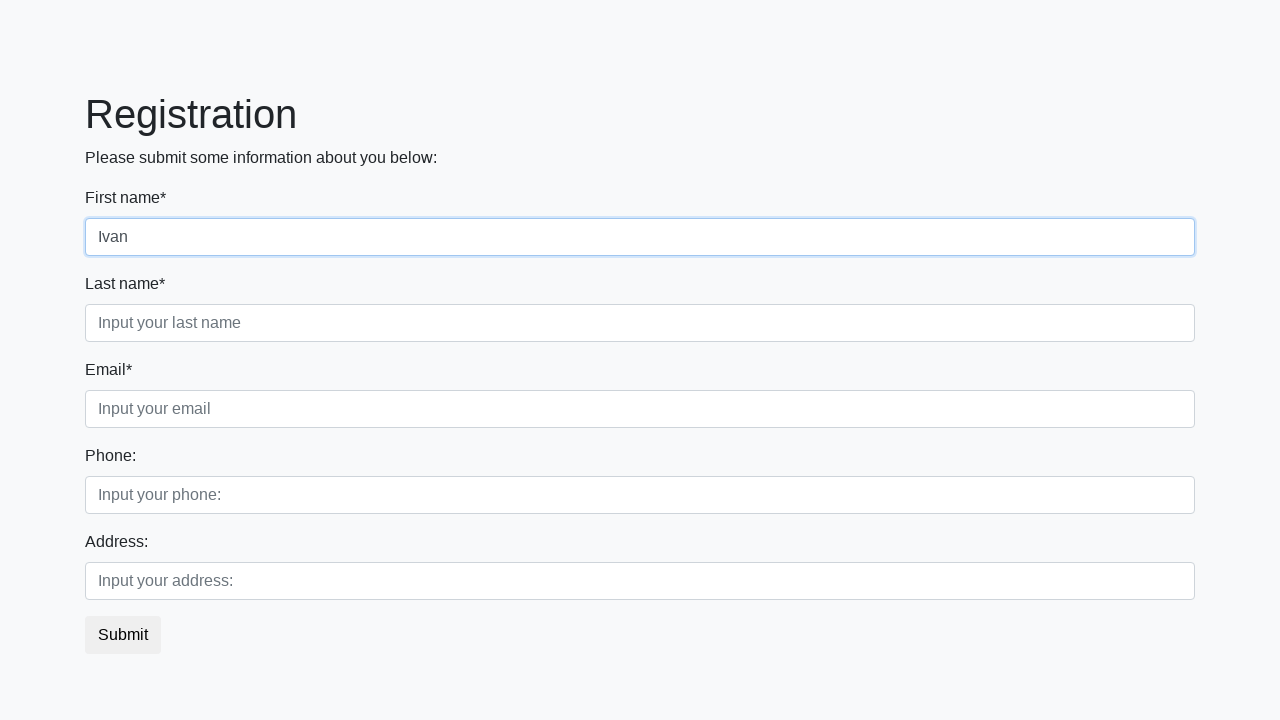

Filled last name field with 'Petrov' on .first_block .second
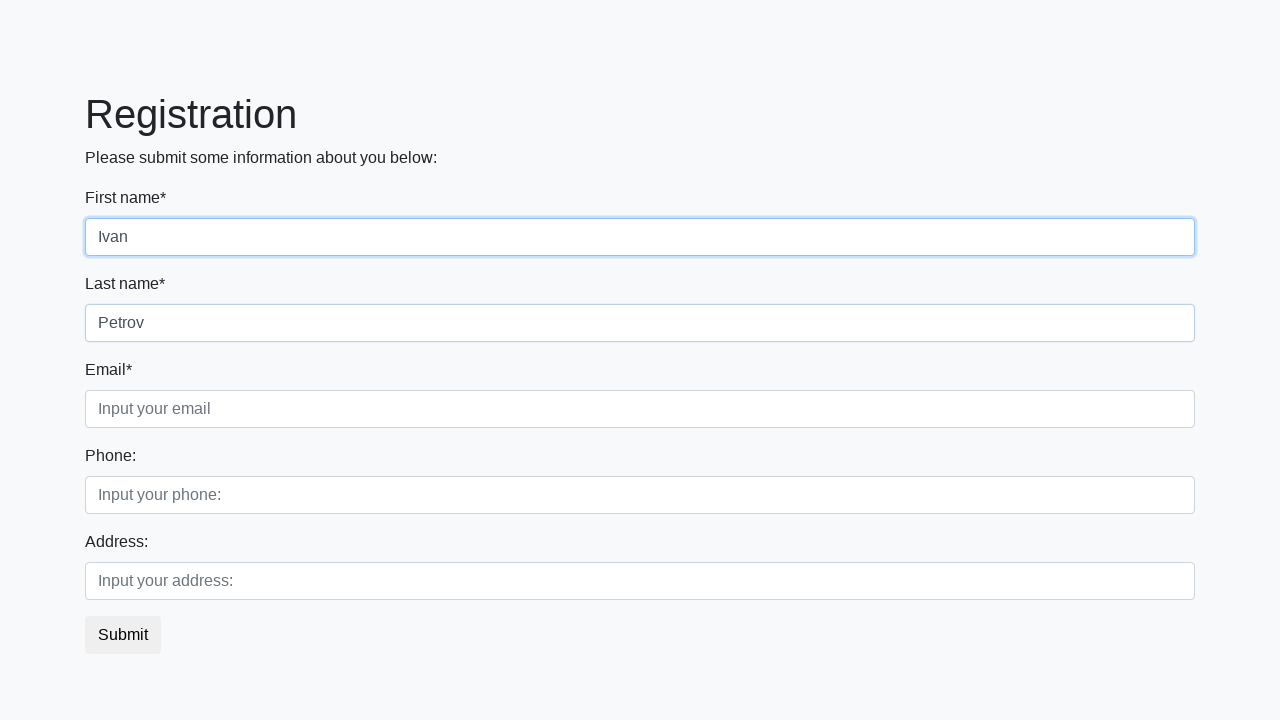

Filled email field with 'moi@moi.ru' on .first_block .third
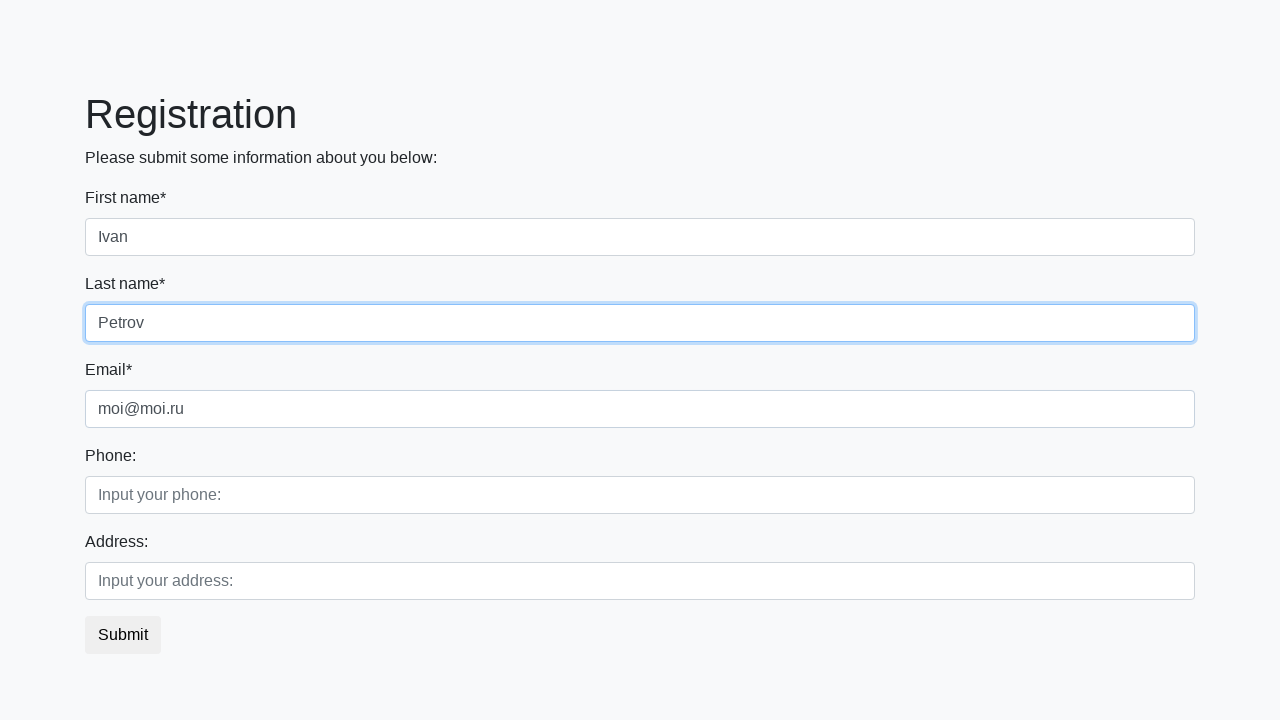

Filled phone number field with '34234234234' on .second_block .first
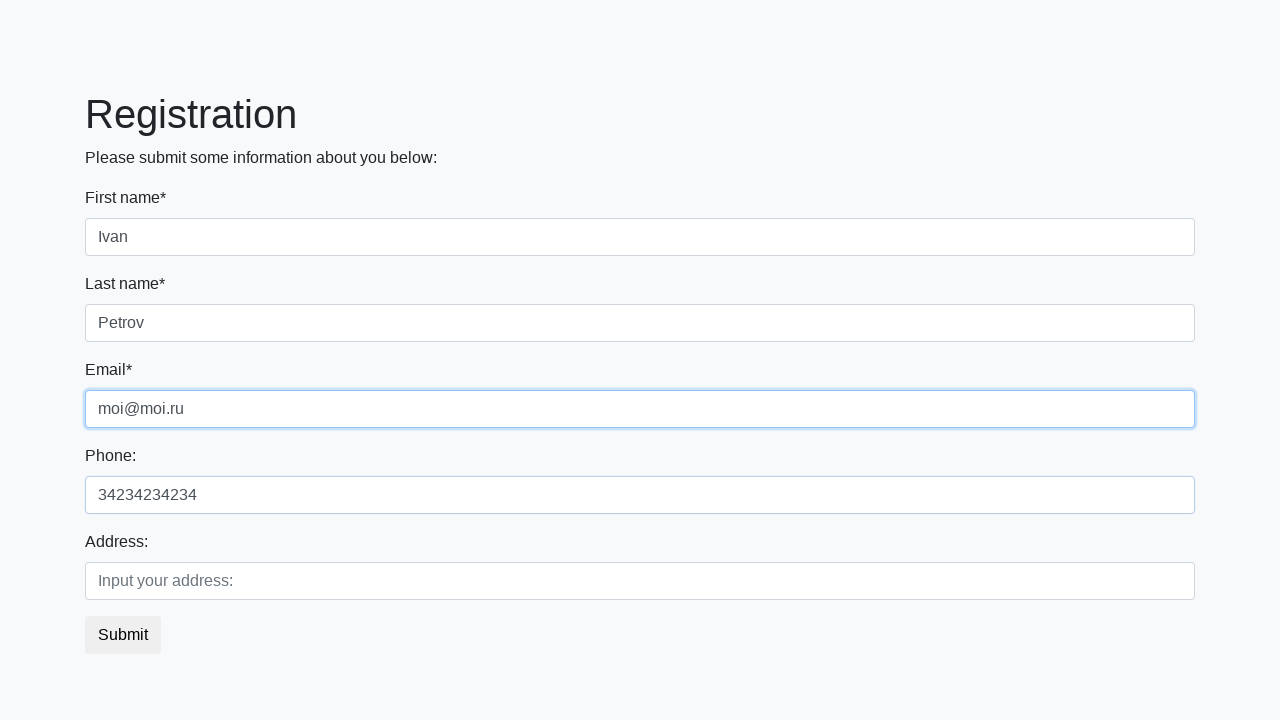

Clicked submit button to register at (123, 635) on button.btn
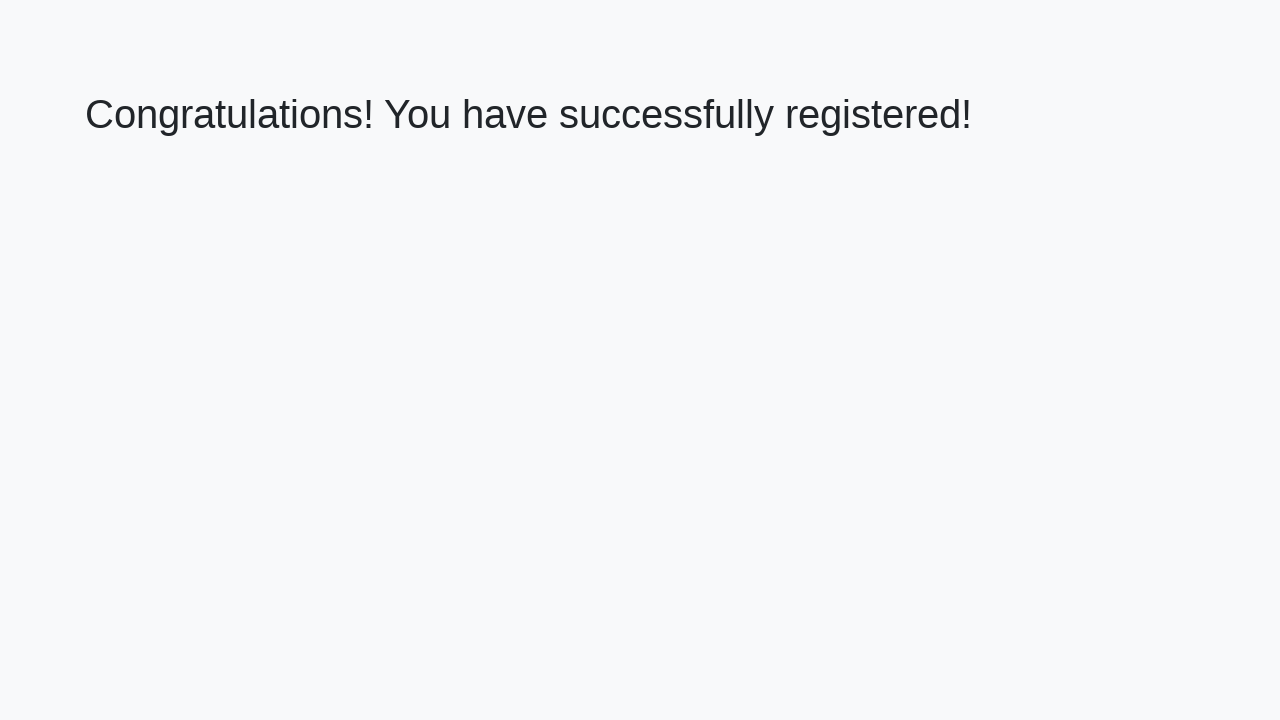

Success message heading loaded
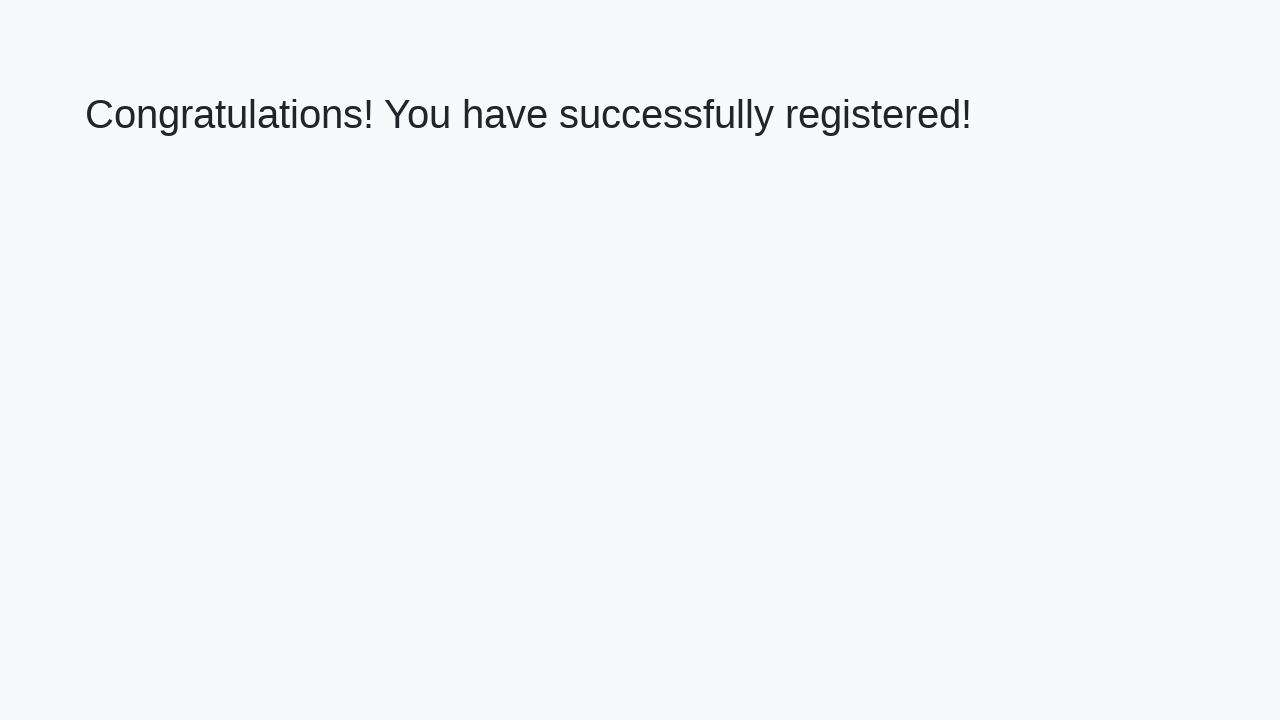

Retrieved success message text
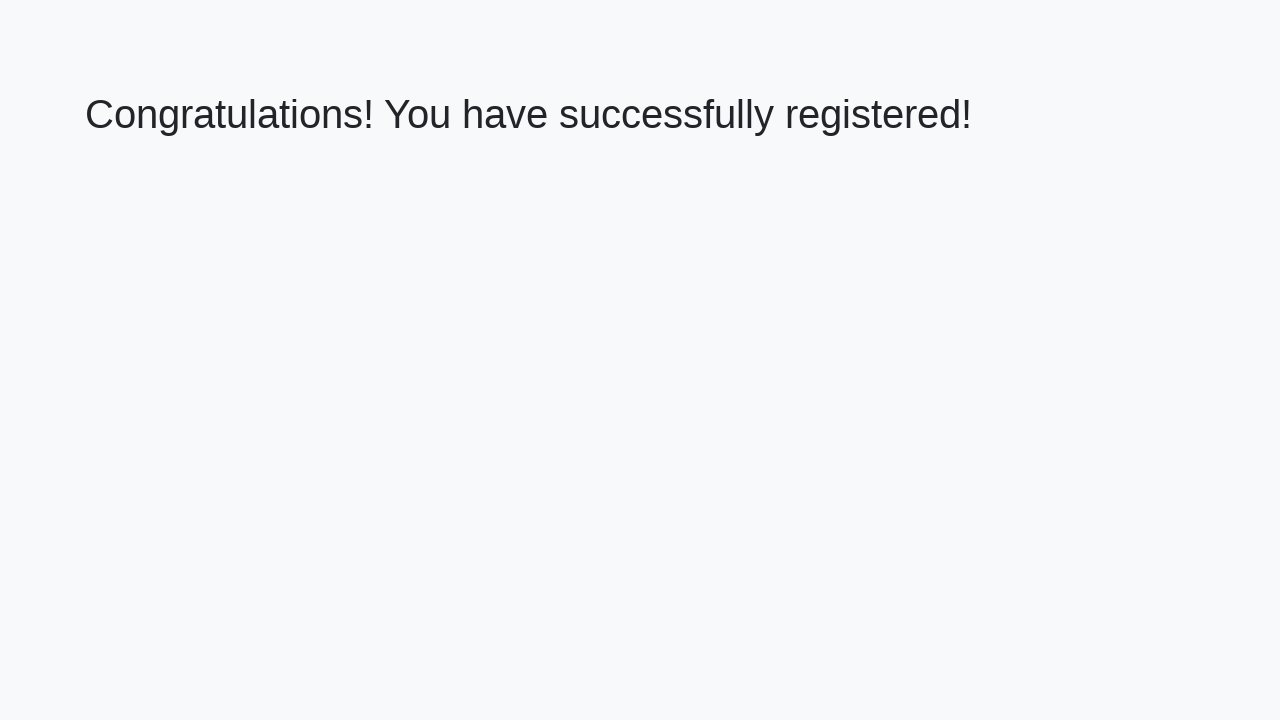

Verified success message: 'Congratulations! You have successfully registered!'
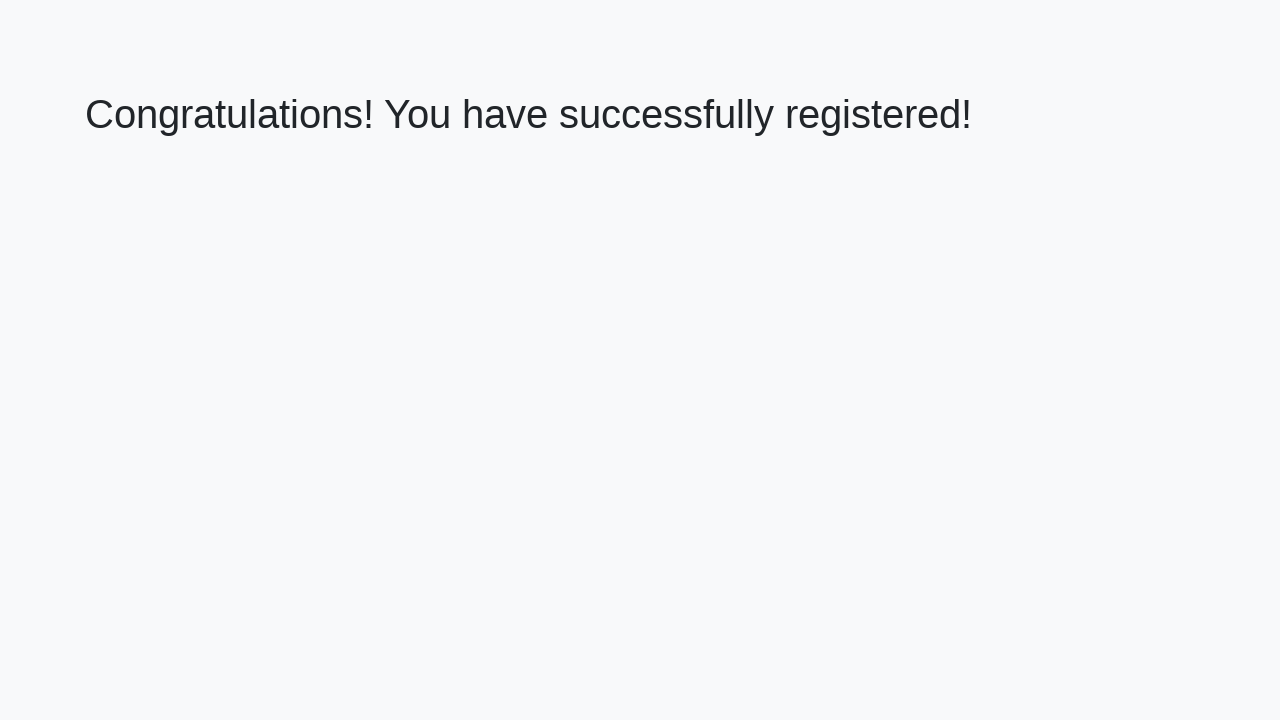

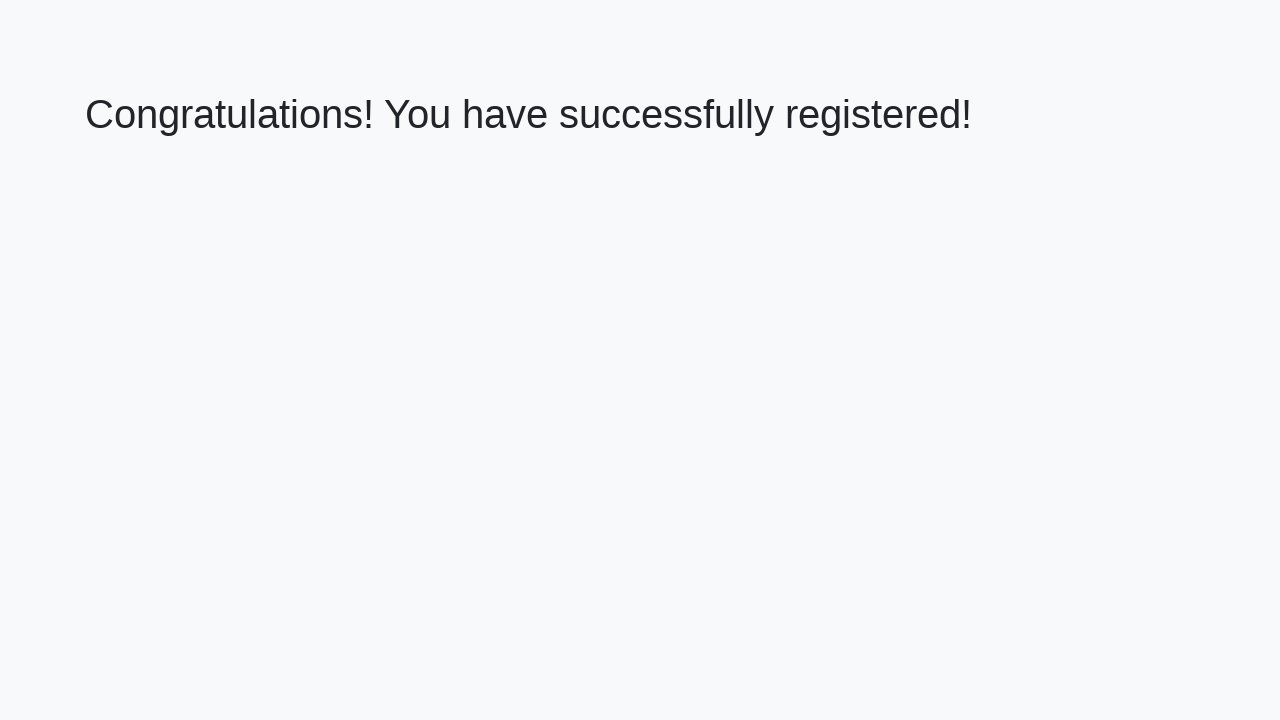